Opens two websites in separate browser windows/tabs - first navigates to a demo e-commerce site, then opens a second window to navigate to OpenCart

Starting URL: https://demo.nopcommerce.com/

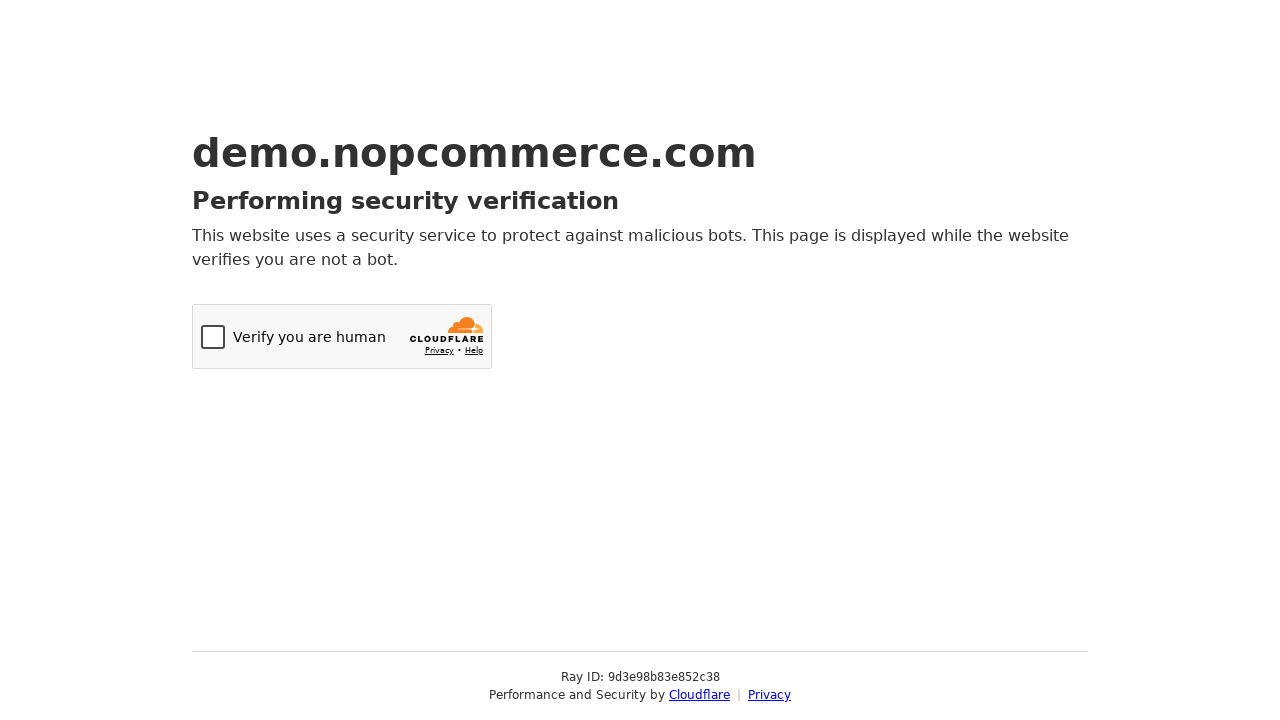

Navigated to demo e-commerce site at https://demo.nopcommerce.com/
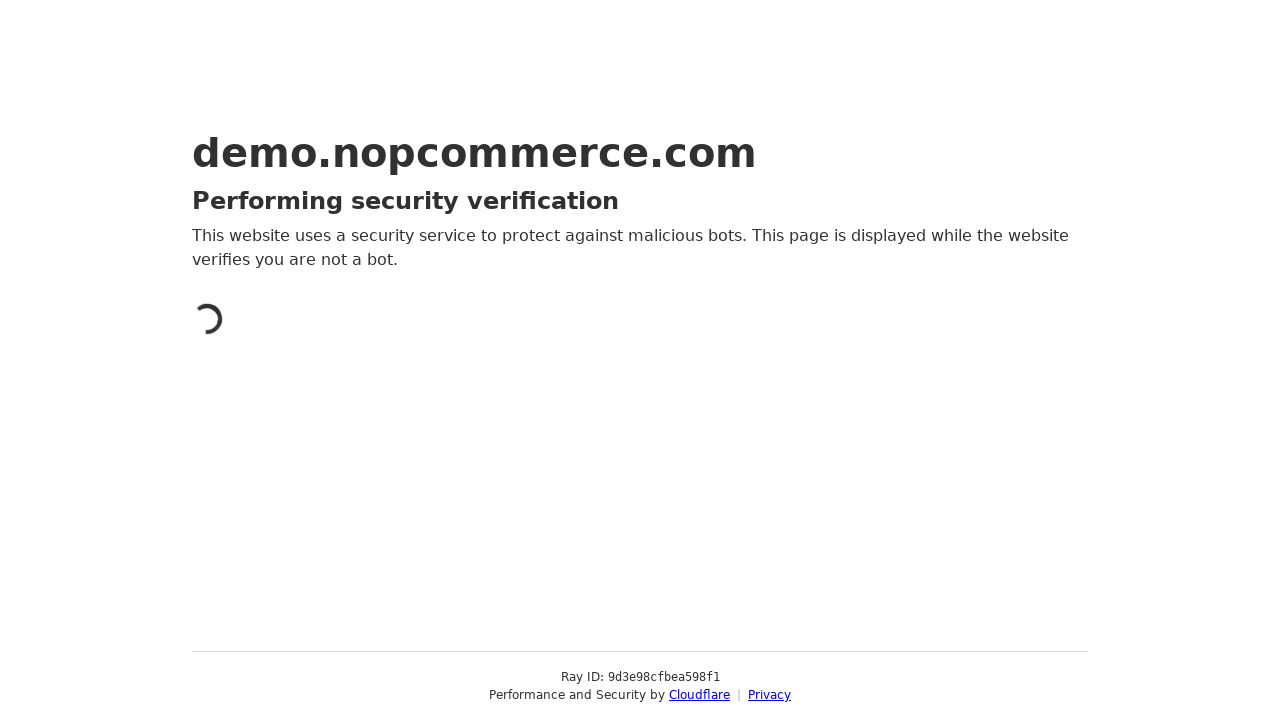

Opened a new browser tab
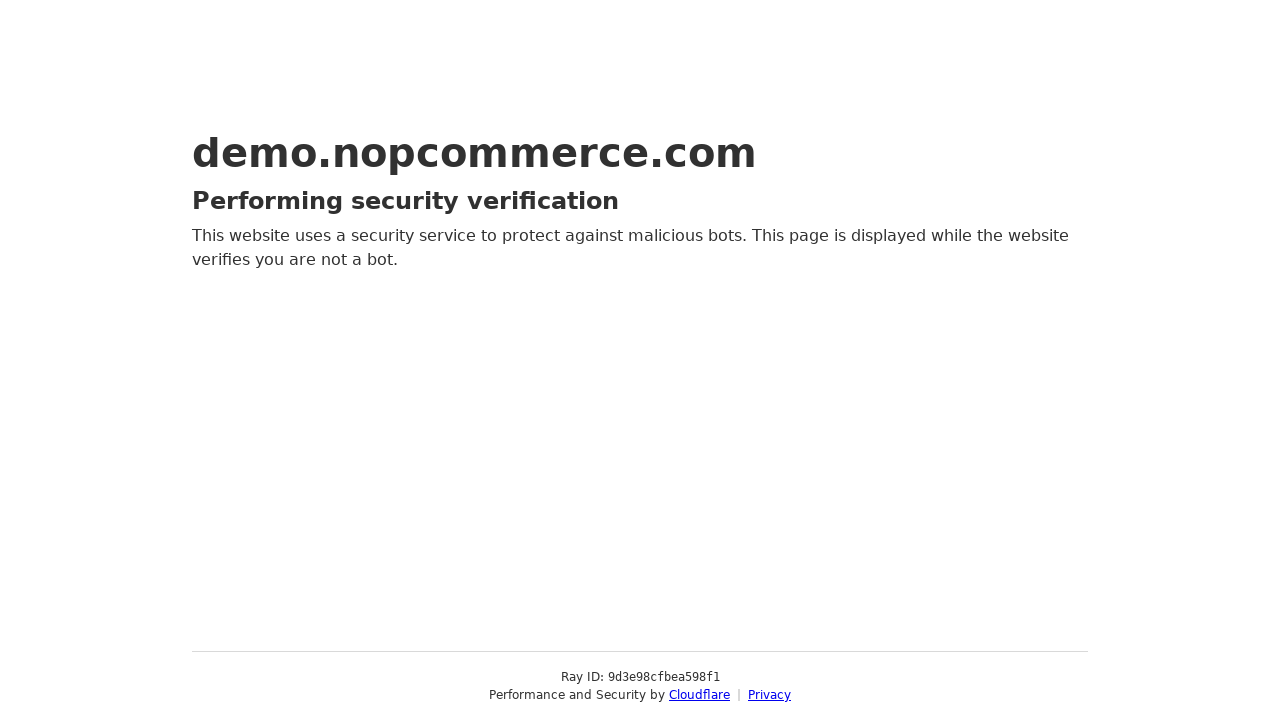

Navigated to OpenCart site at https://www.opencart.com/ in the new tab
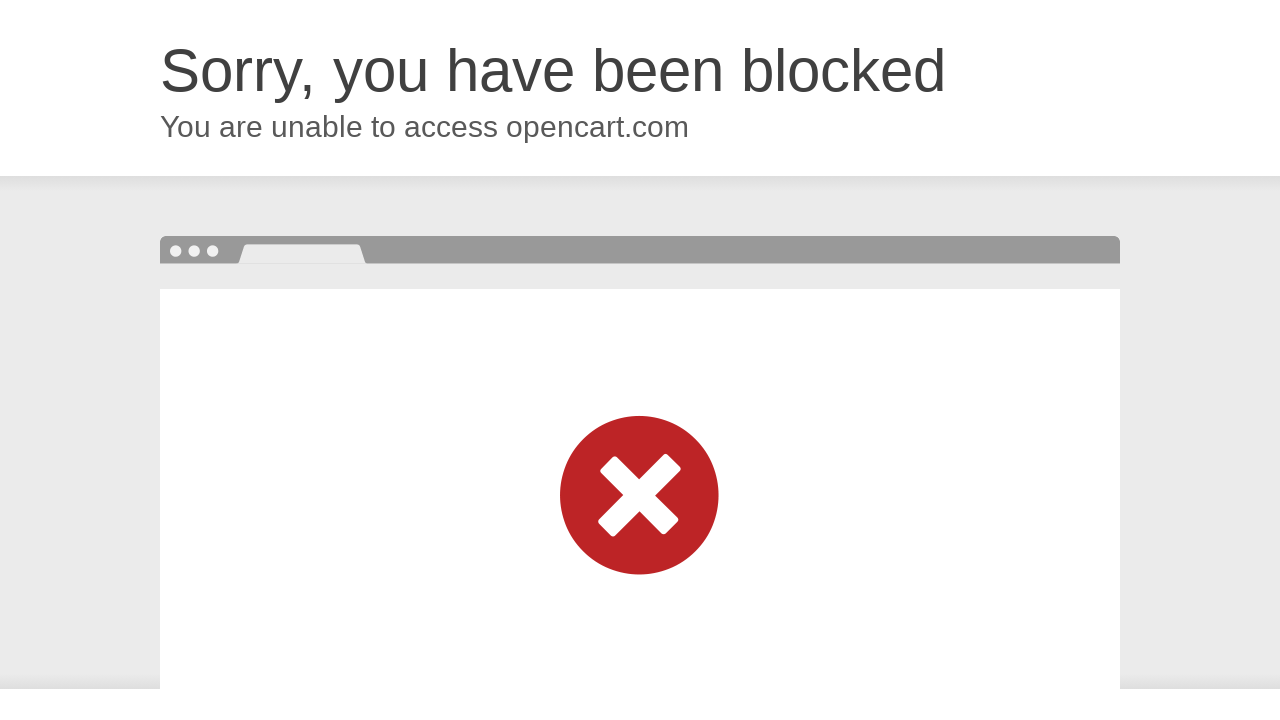

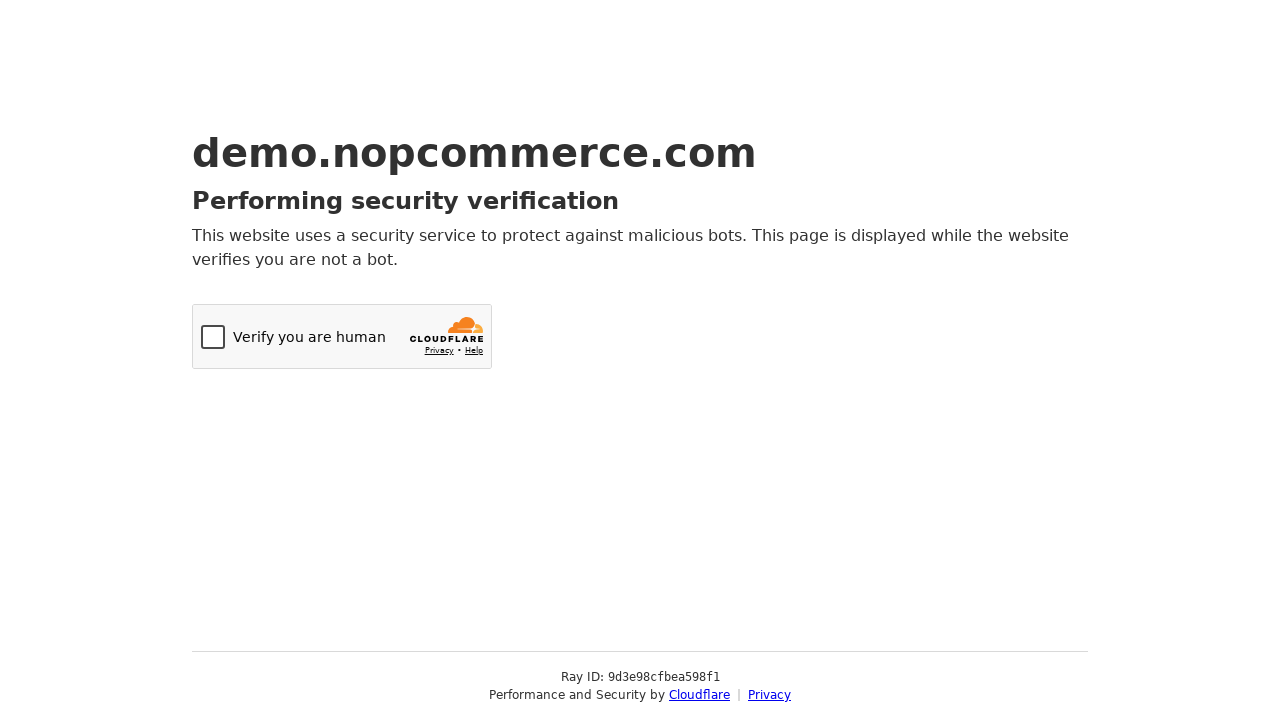